Navigates to the Samsung homepage and verifies the page loads successfully

Starting URL: https://www.samsung.com/

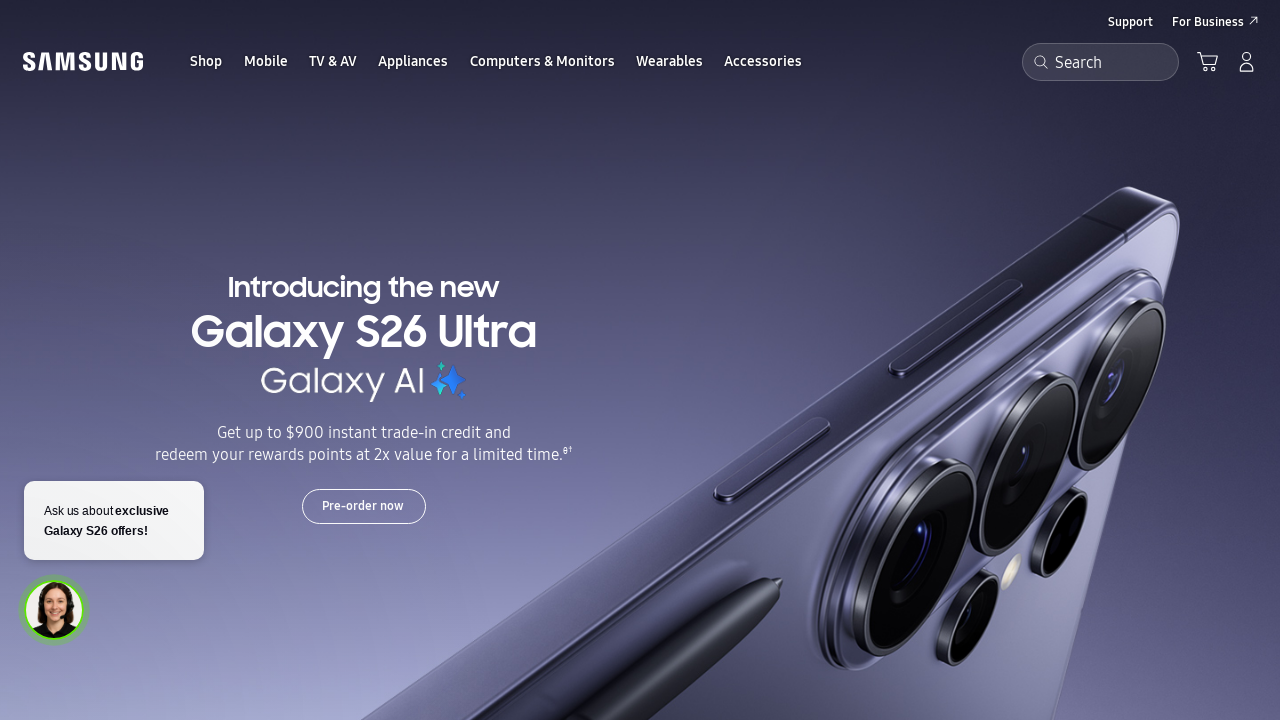

Samsung homepage loaded - DOM content ready
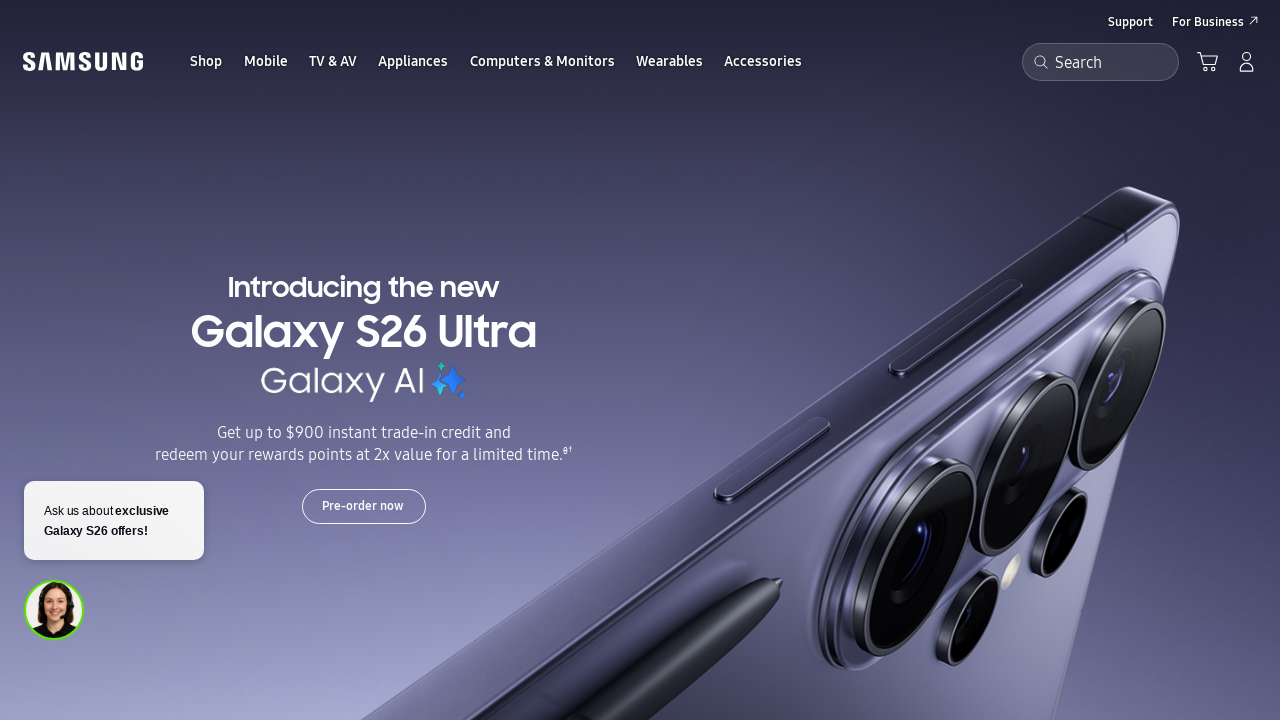

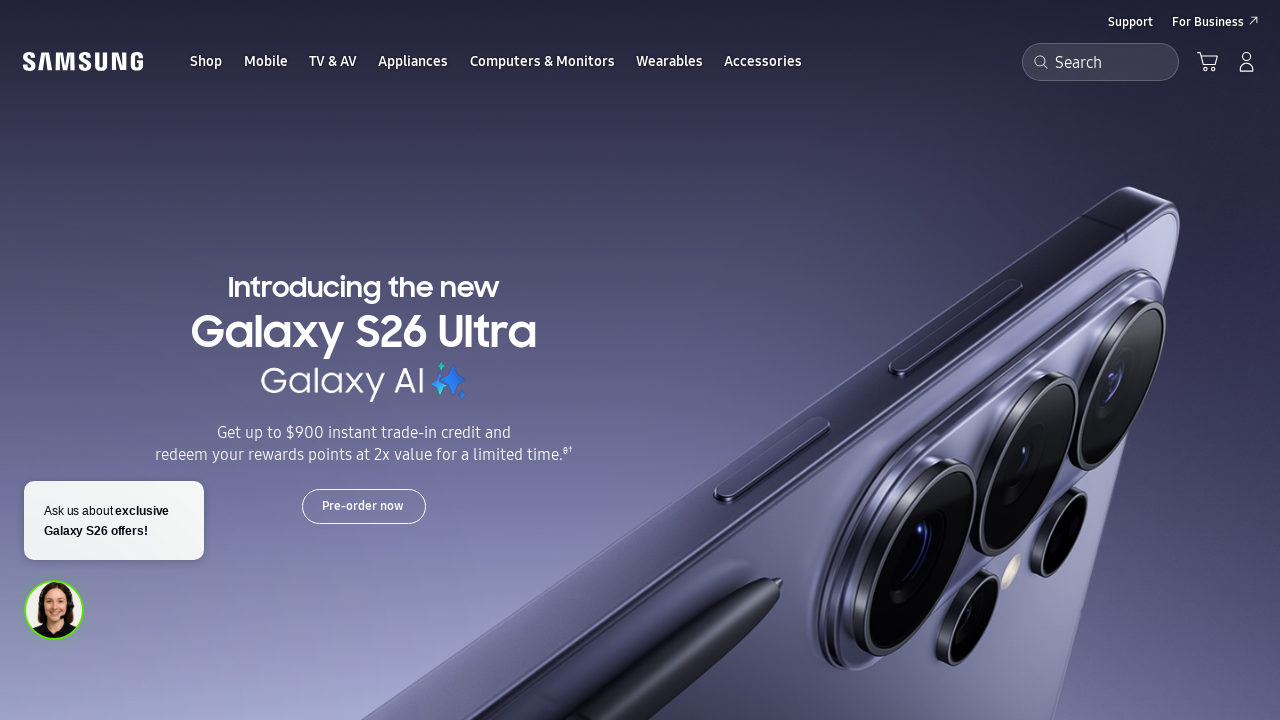